Fills out a practice form completely with student information including name, email, gender, phone, date of birth, subjects, hobbies, file upload, address, and state/city selection

Starting URL: https://demoqa.com/automation-practice-form

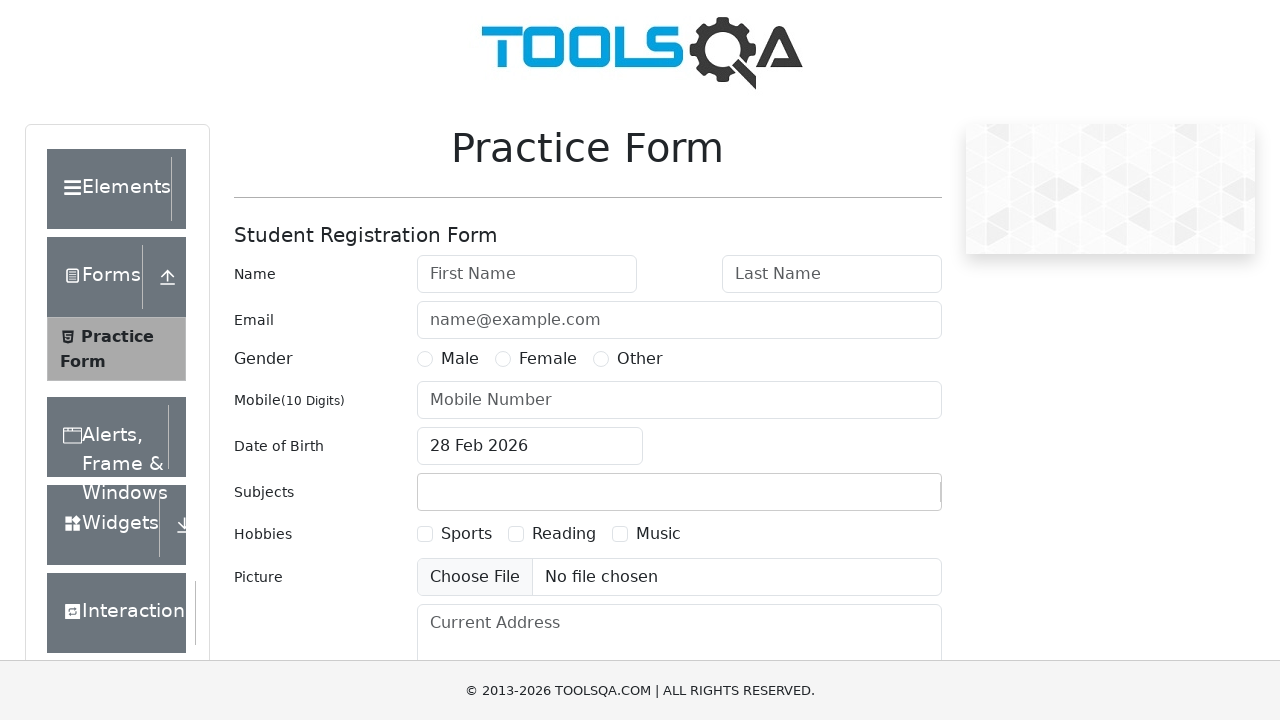

Filled first name field with 'Michael' on #firstName
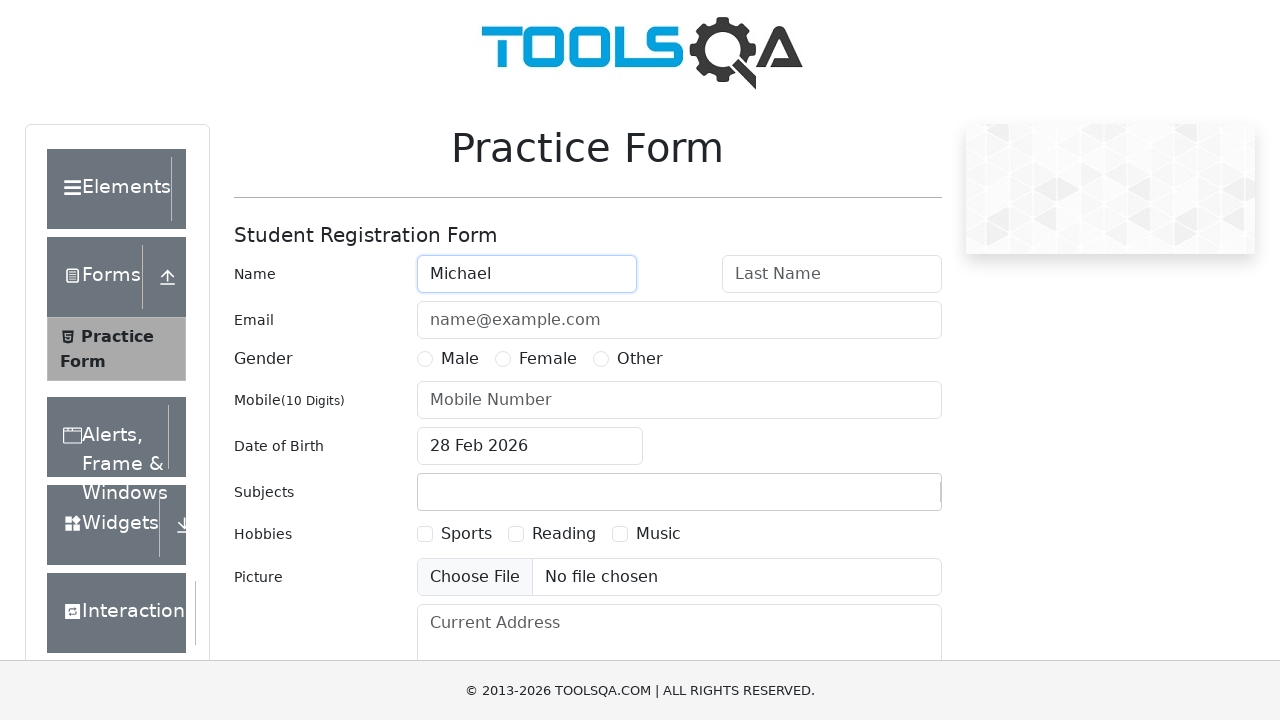

Filled last name field with 'Thompson' on #lastName
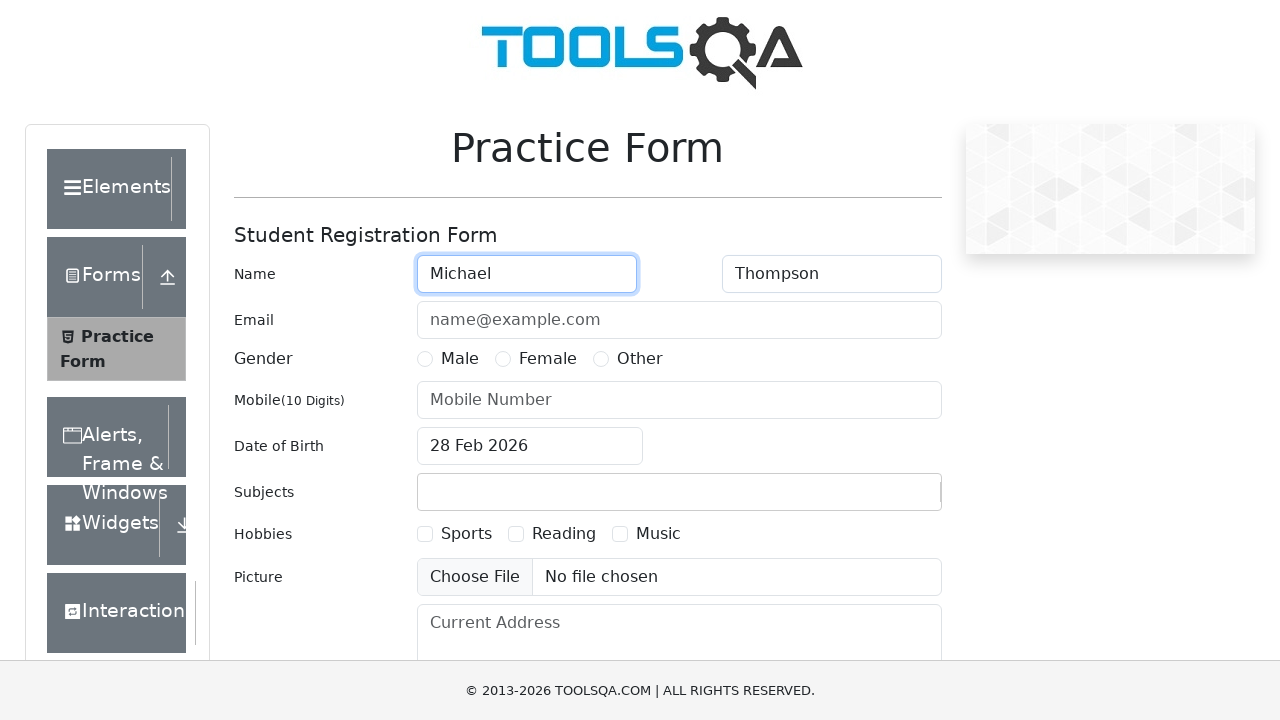

Filled email field with 'michael.thompson@example.com' on #userEmail
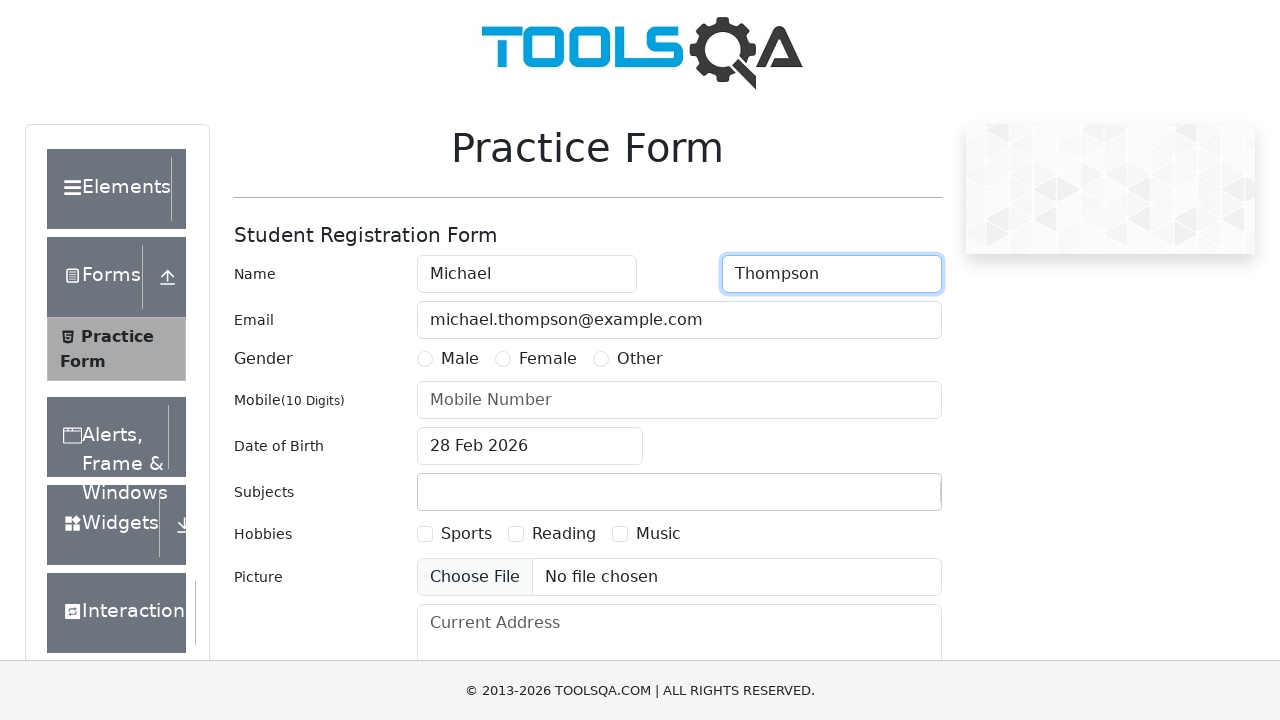

Selected 'Other' gender option at (640, 359) on [for='gender-radio-3']
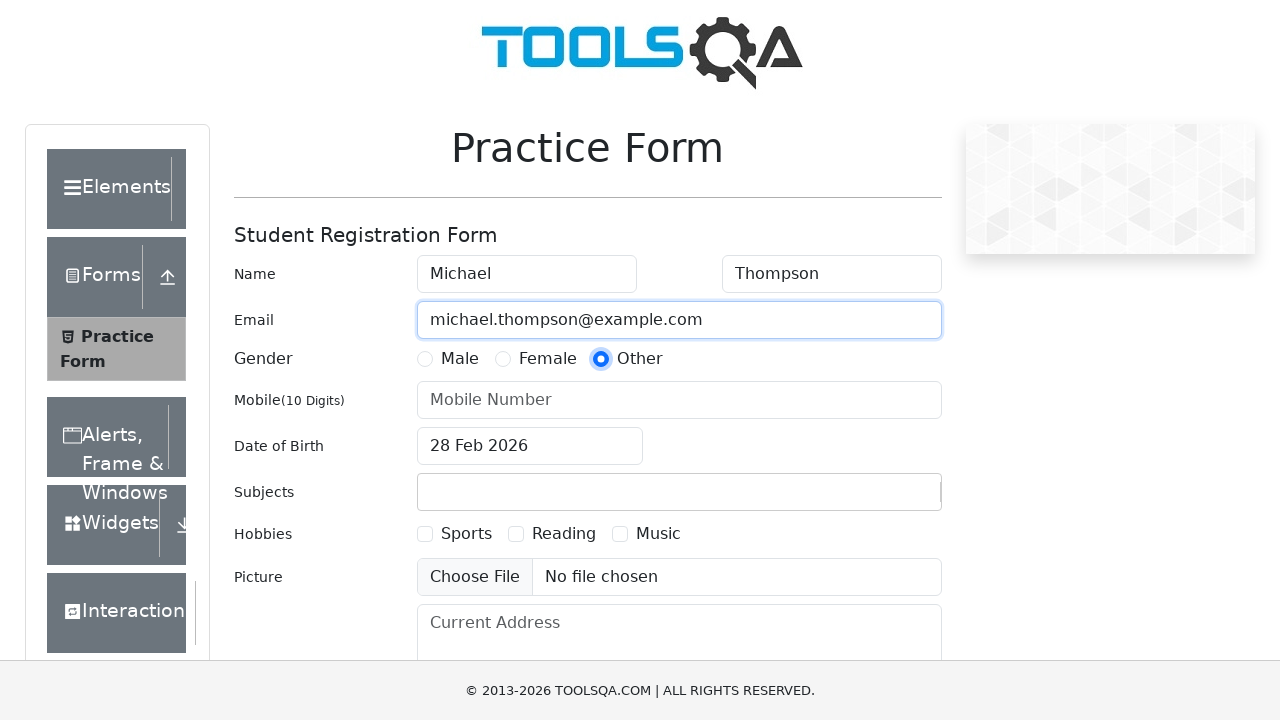

Filled mobile number with '5551234567' on #userNumber
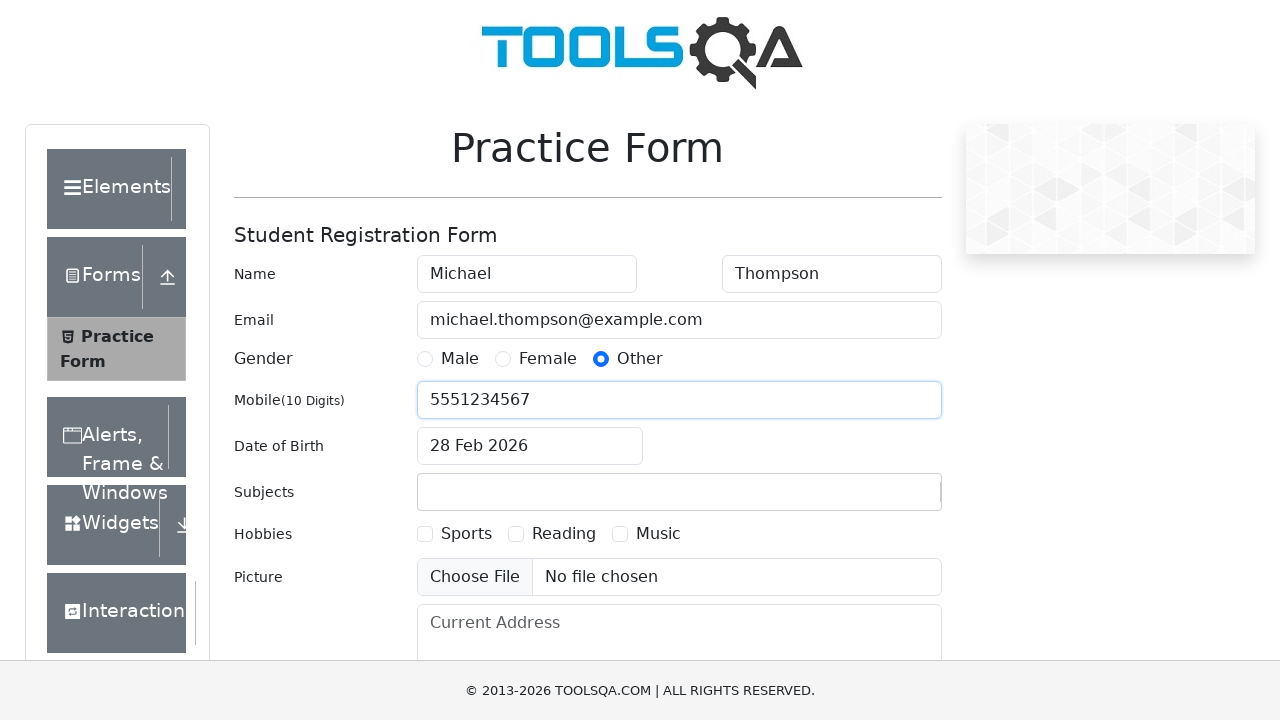

Opened date of birth calendar picker at (530, 446) on #dateOfBirthInput
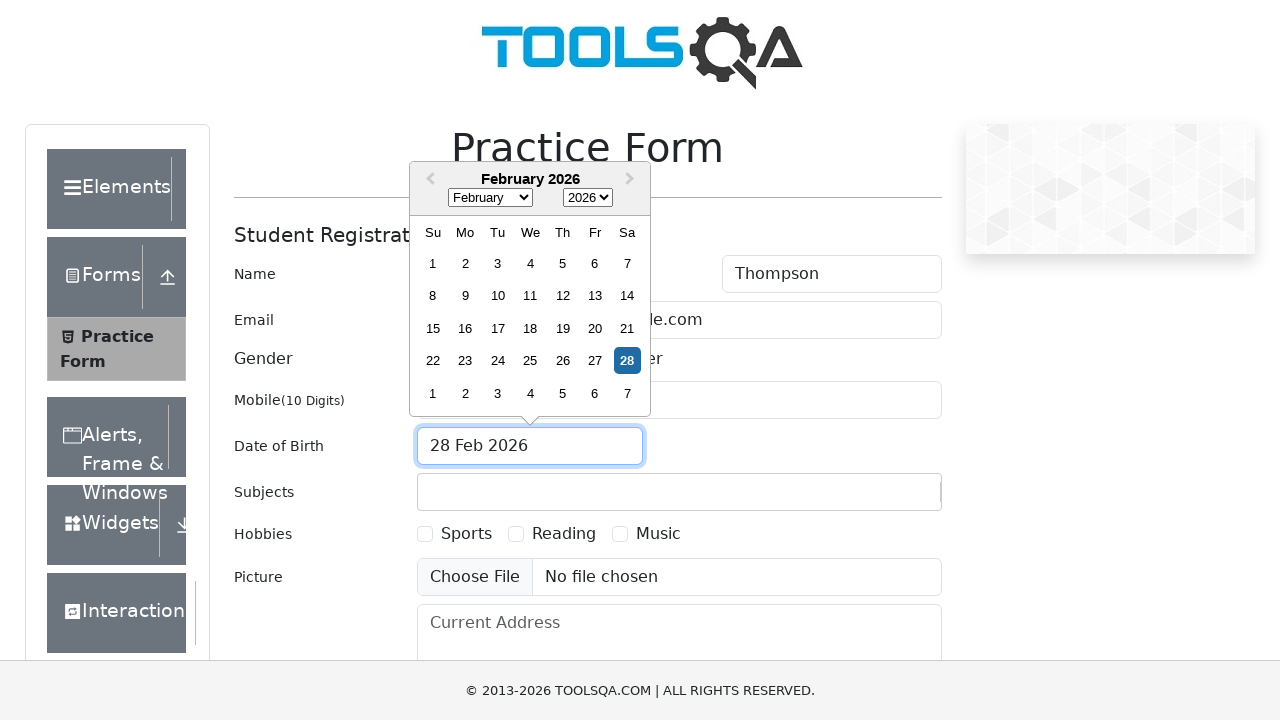

Selected March in date picker on .react-datepicker__month-select
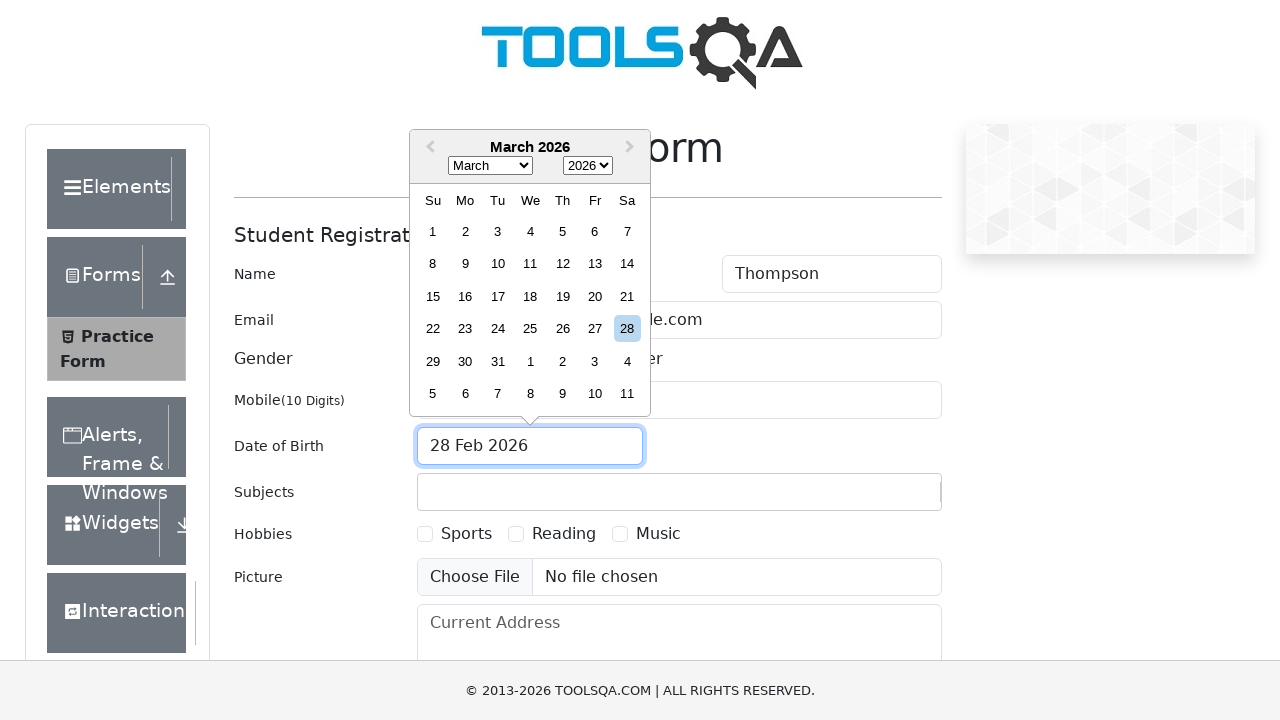

Selected year 1995 in date picker on .react-datepicker__year-select
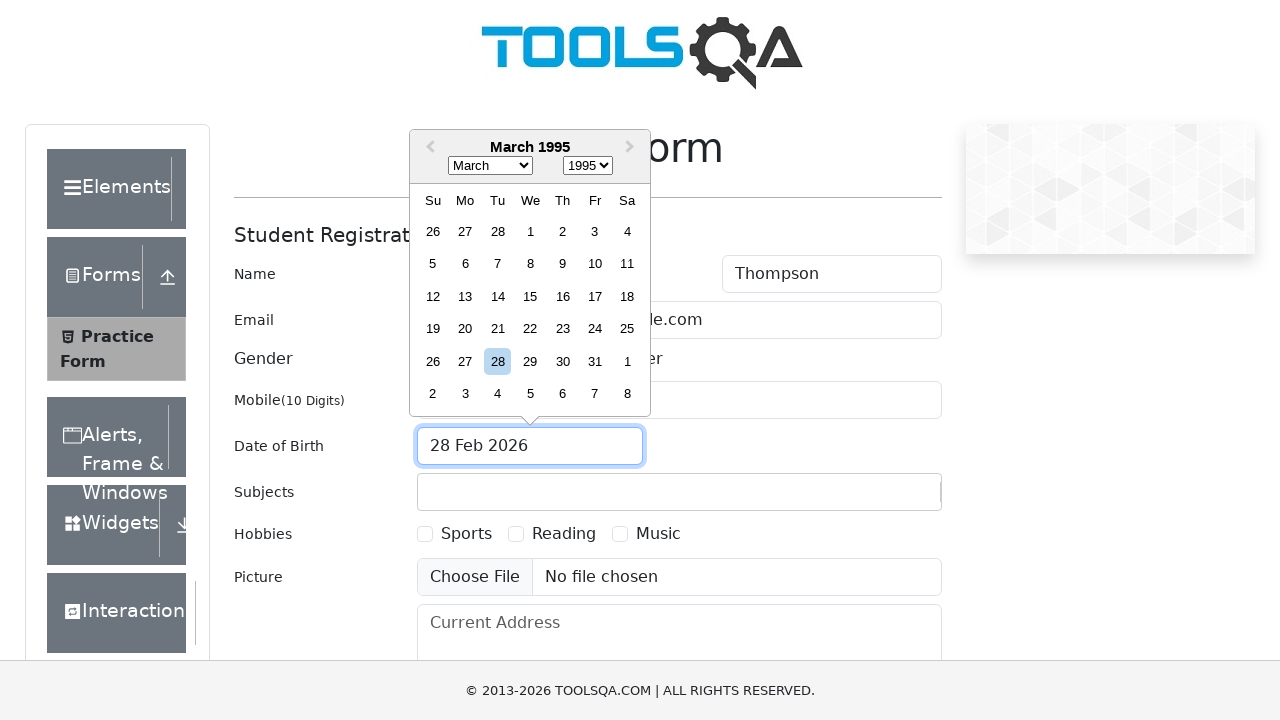

Selected day 15 in date picker (date of birth: March 15, 1995) at (530, 296) on .react-datepicker__day--015:not(.react-datepicker__day--outside-month)
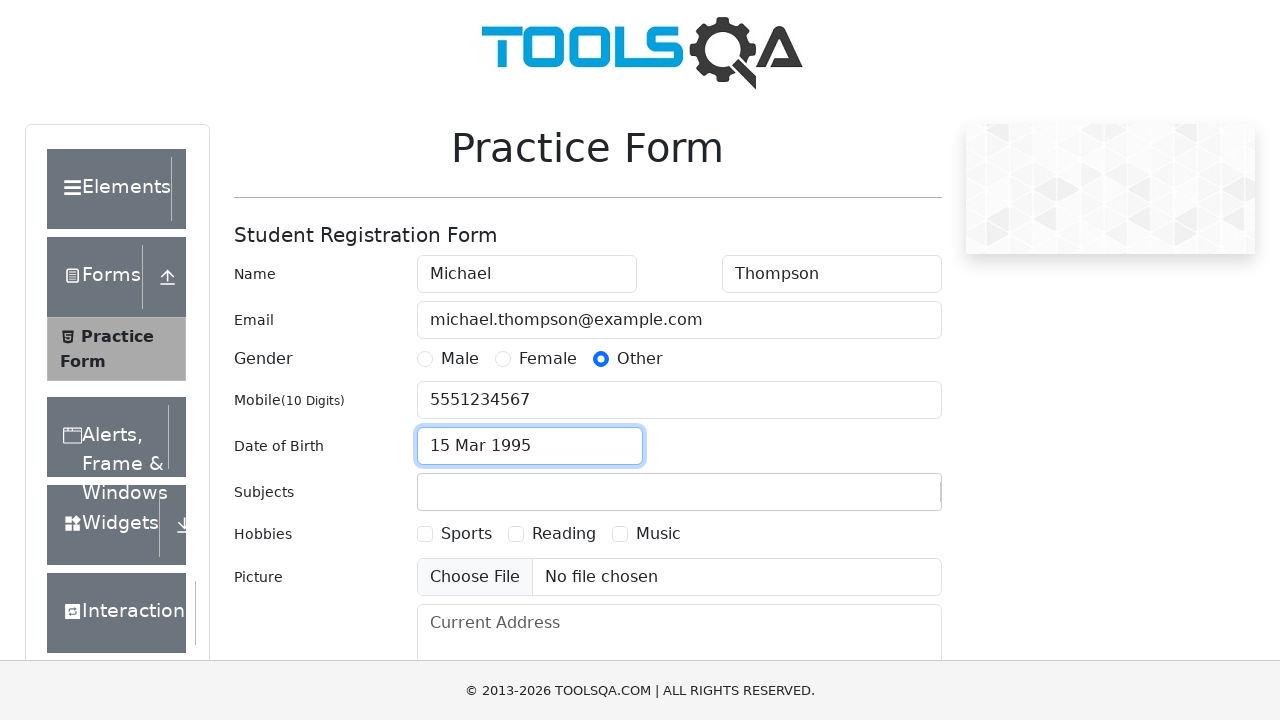

Typed 'Maths' in subjects input field on #subjectsInput
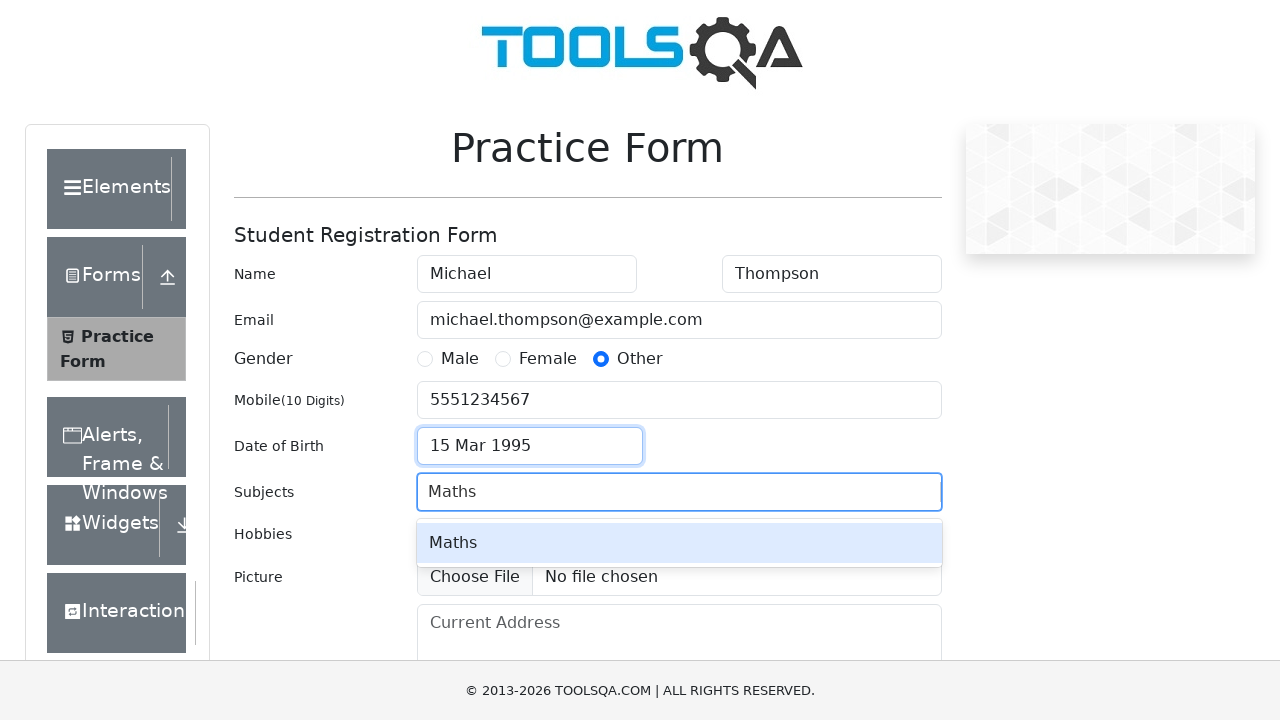

Selected 'Maths' from subjects dropdown at (679, 543) on #react-select-2-option-0
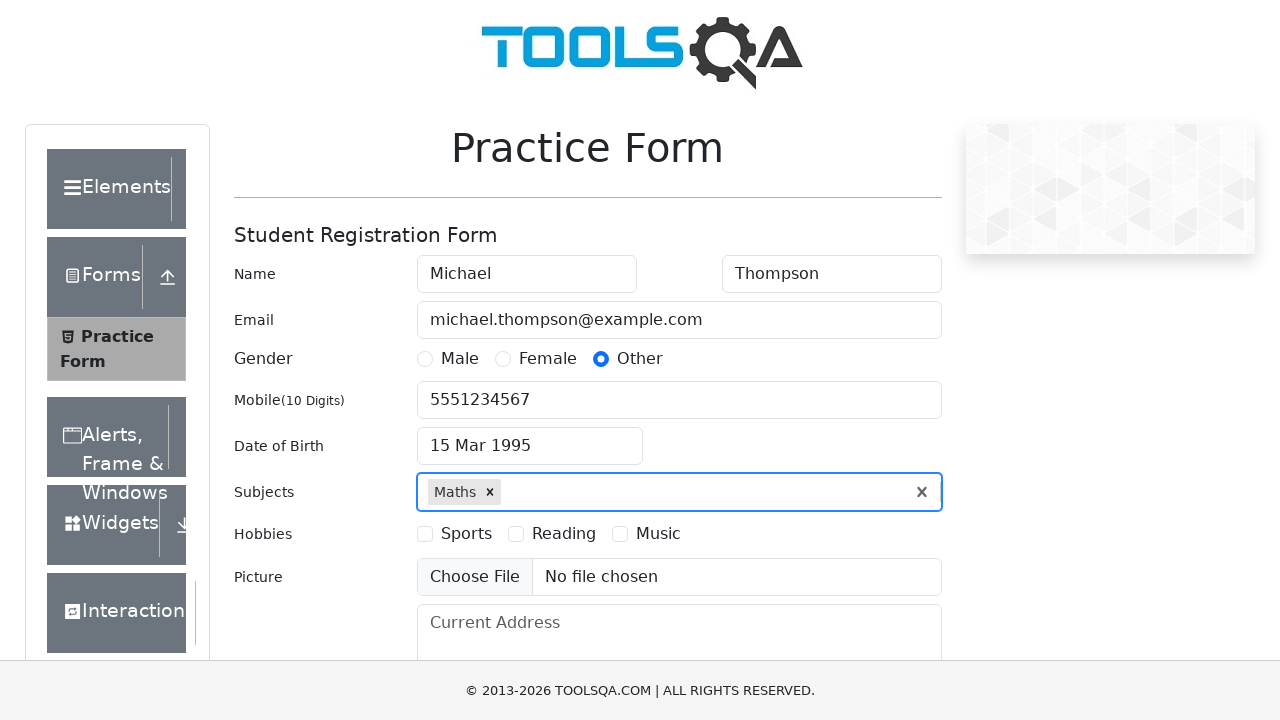

Selected 'Music' hobby at (658, 534) on [for='hobbies-checkbox-3']
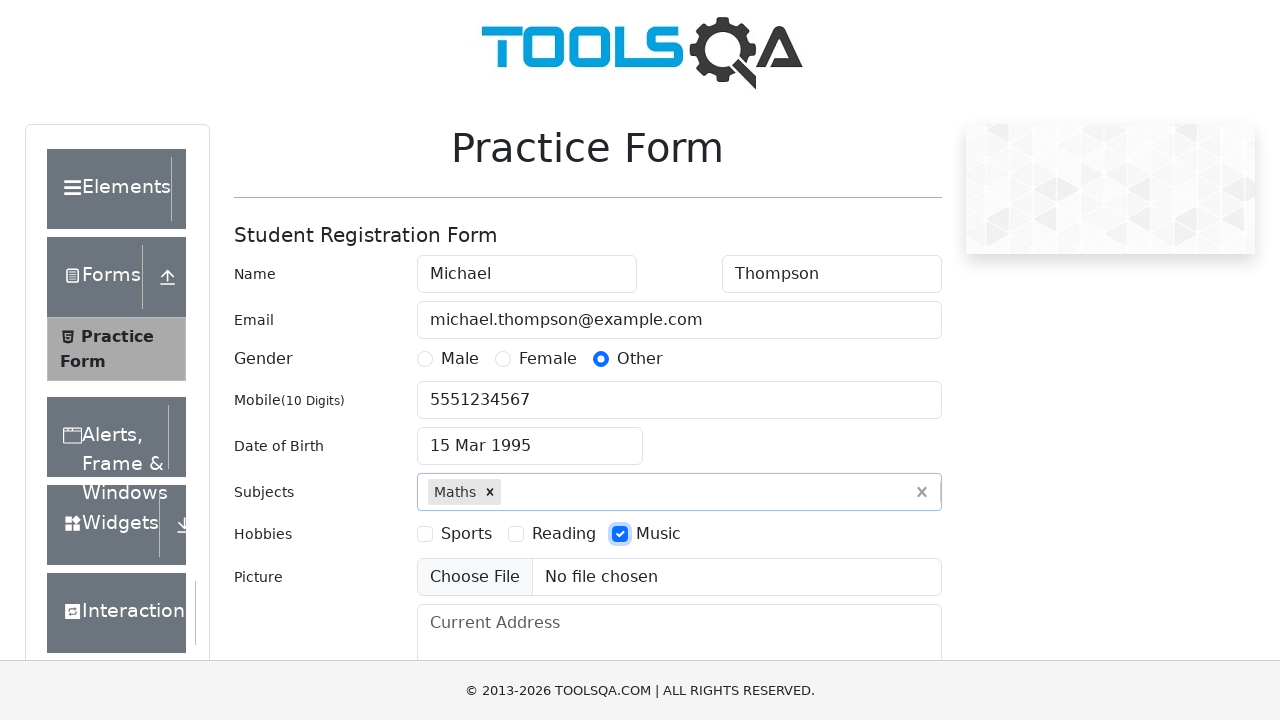

Selected 'Reading' hobby at (564, 534) on [for='hobbies-checkbox-2']
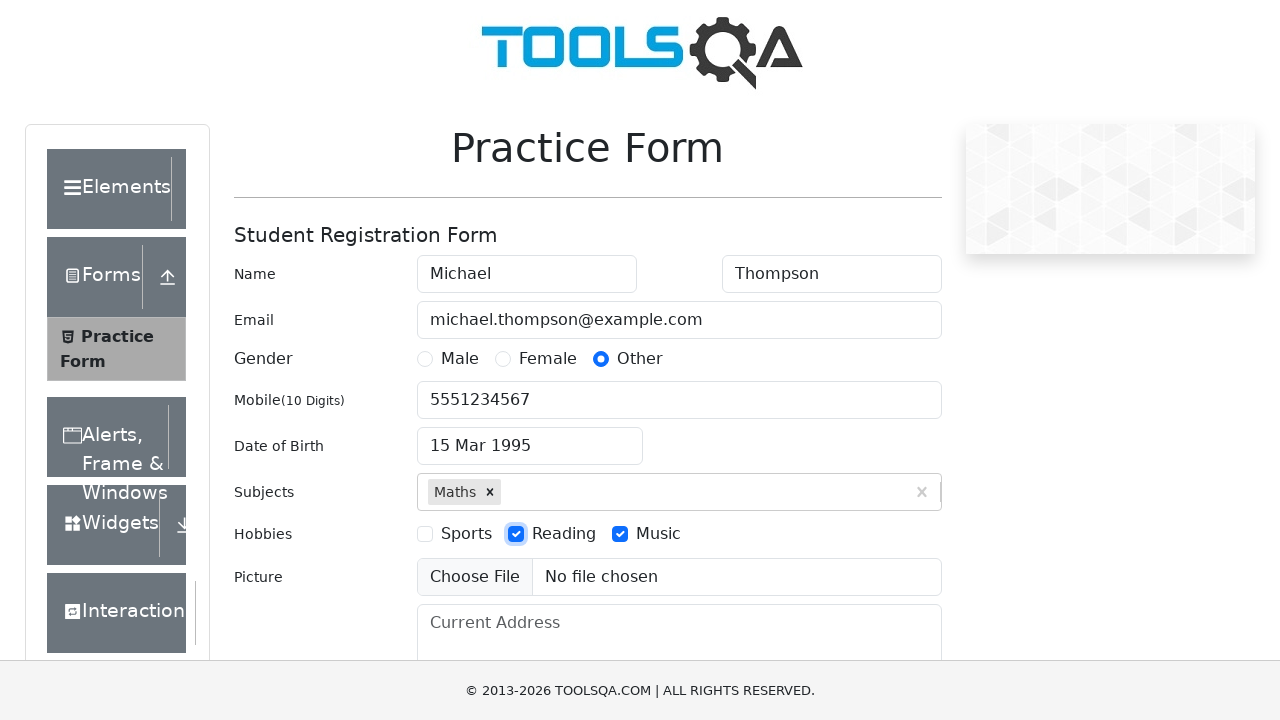

Selected 'Sports' hobby at (466, 534) on [for='hobbies-checkbox-1']
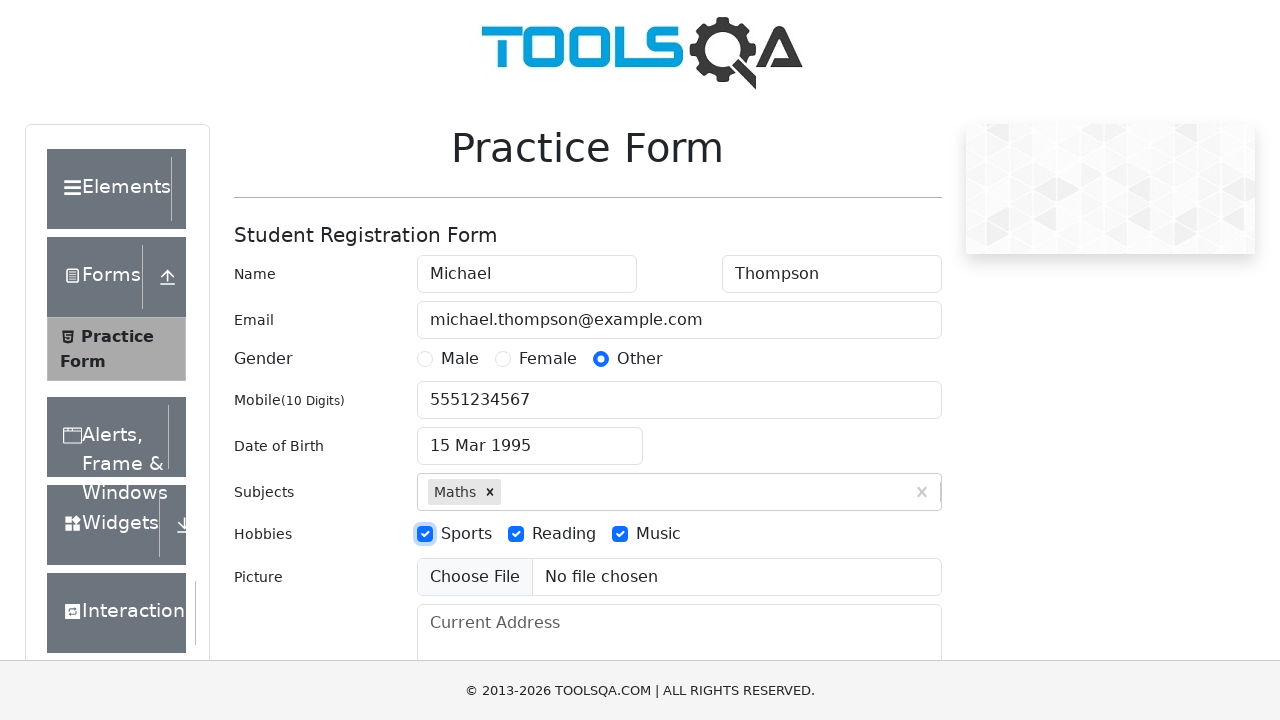

Filled current address with '123 Test Street, Apt 456' on #currentAddress
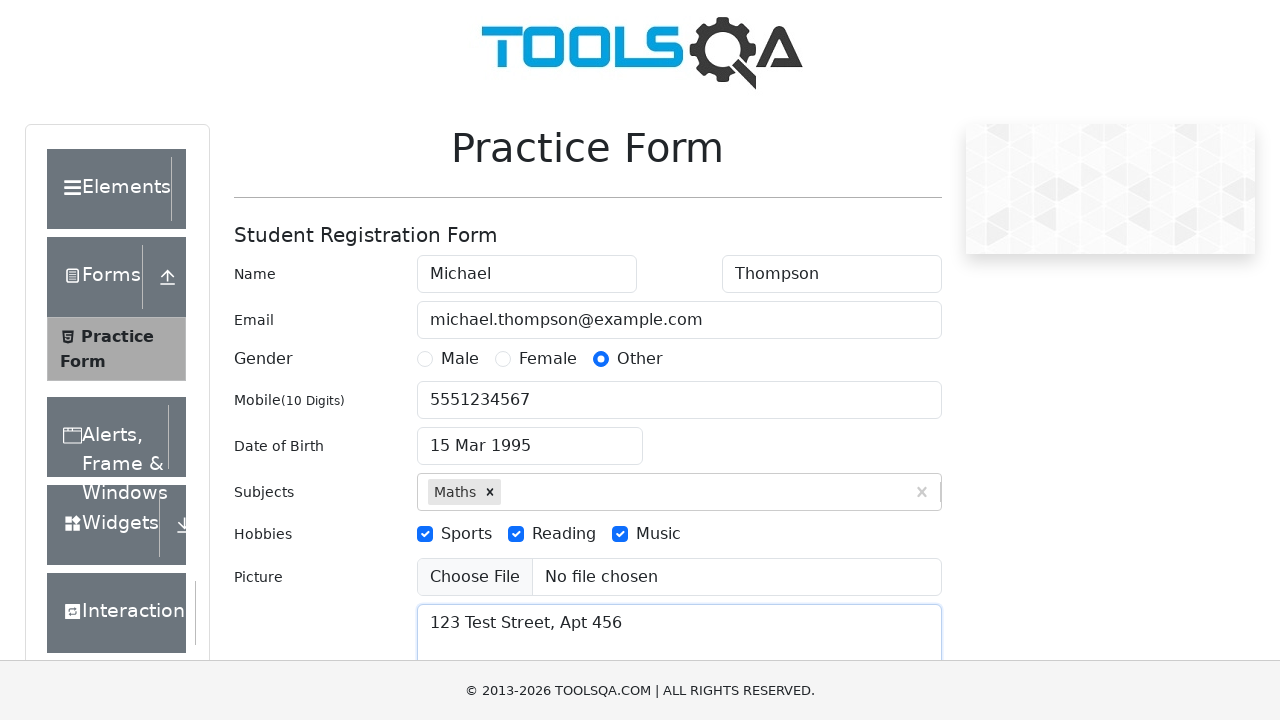

Opened state dropdown at (527, 437) on #state
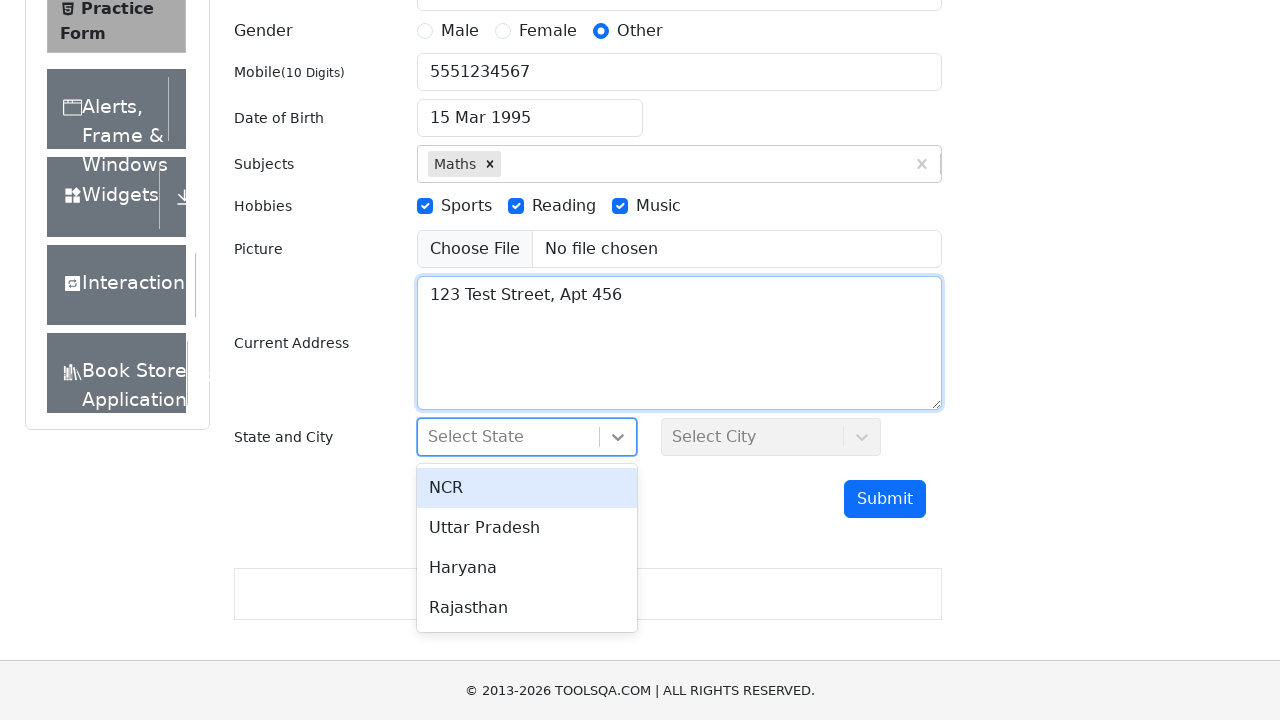

Selected 'NCR' state at (527, 488) on xpath=//*[.='NCR']
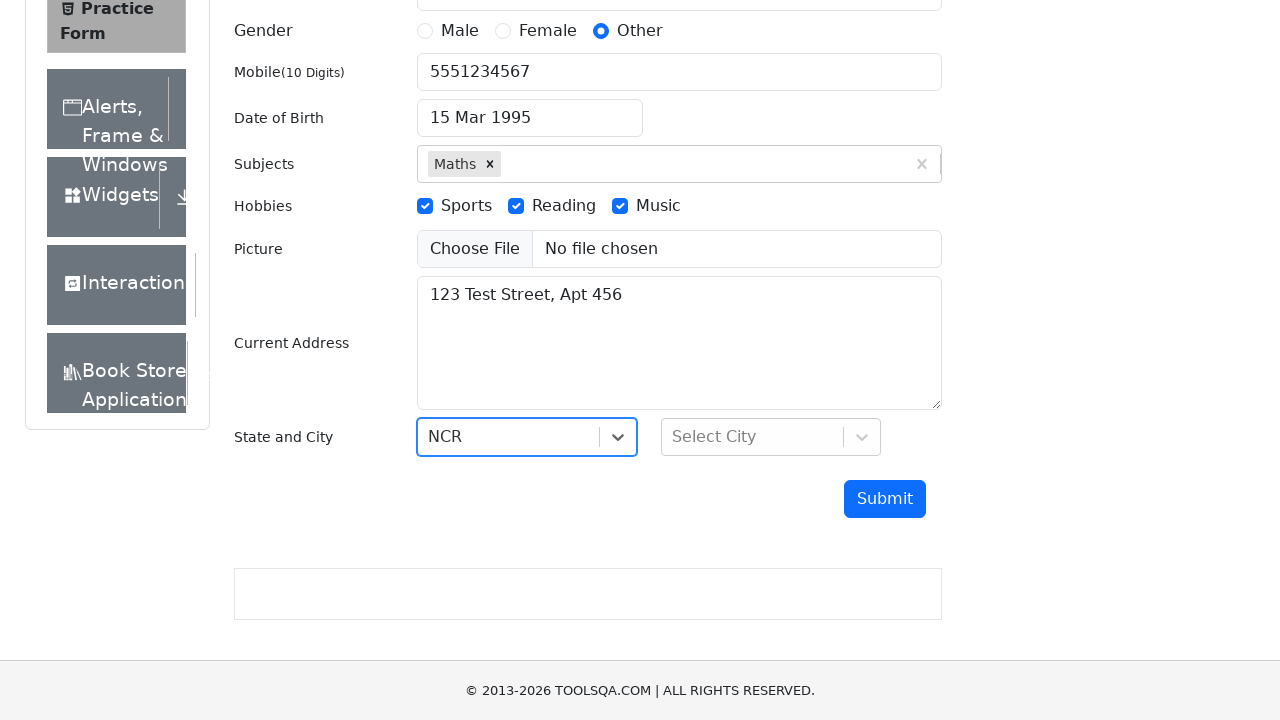

Opened city dropdown at (771, 437) on #city
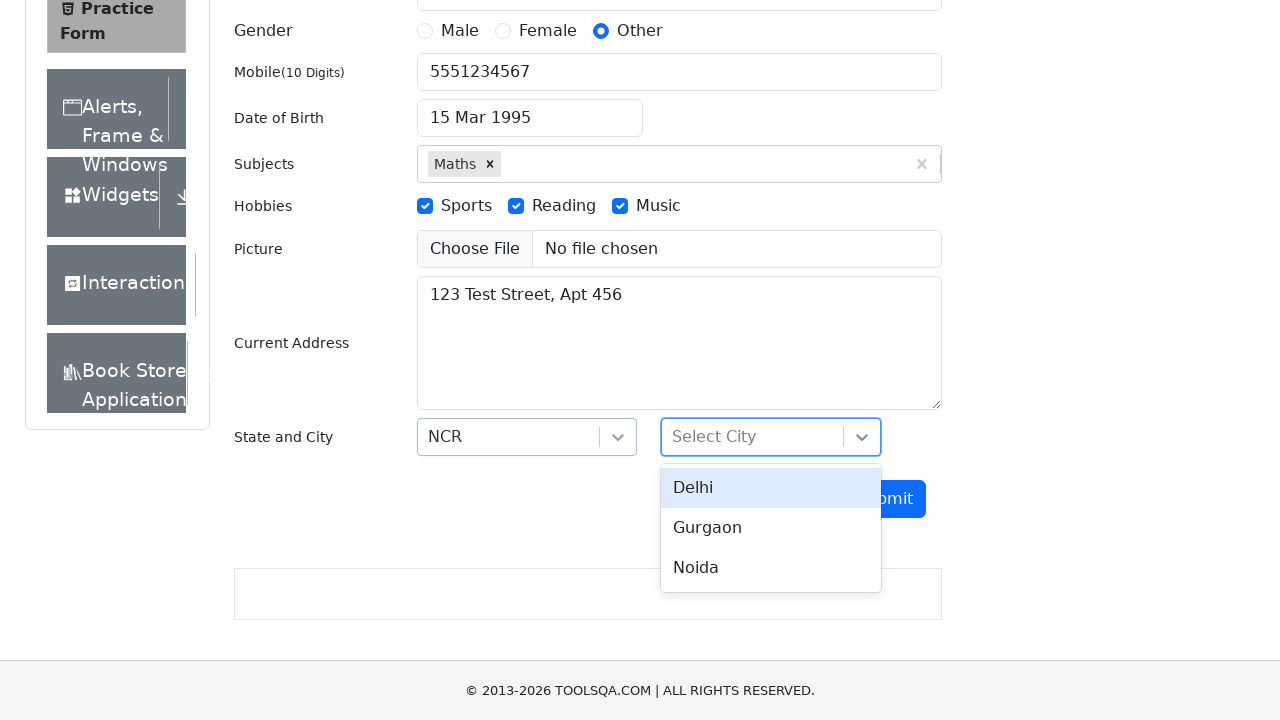

Selected 'Noida' city at (771, 568) on xpath=//*[.='Noida']
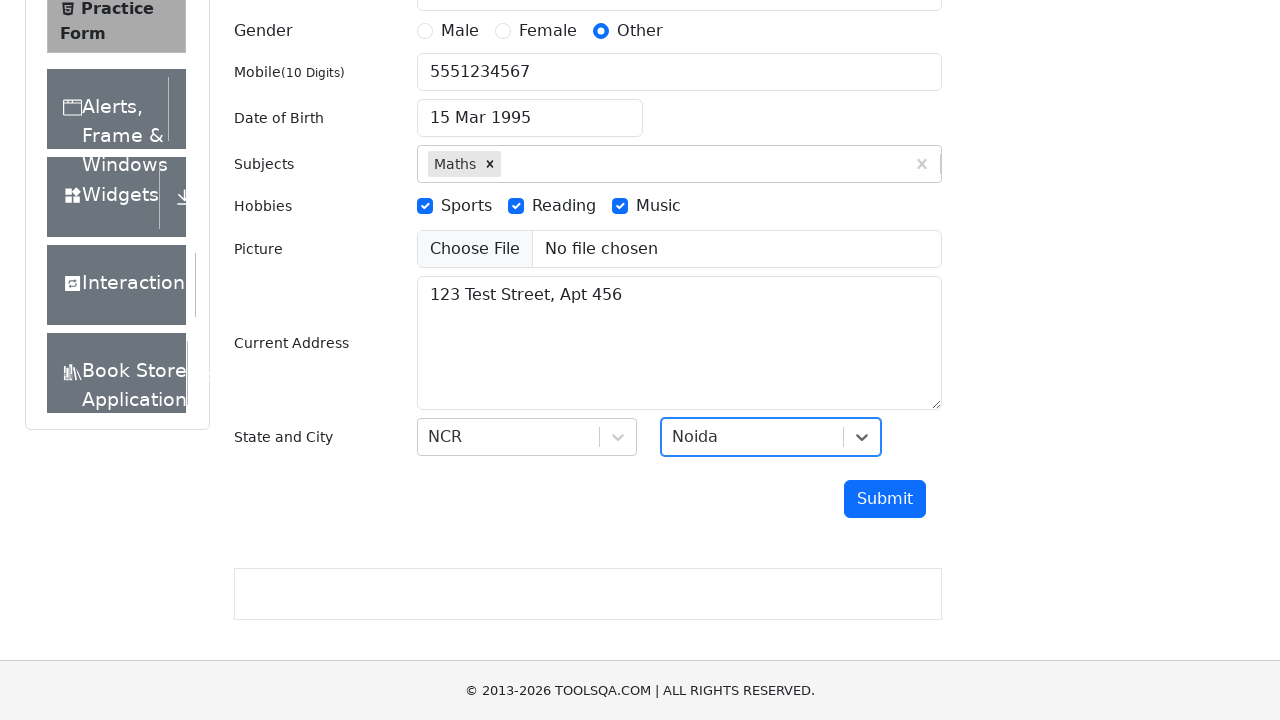

Scrolled submit button into view
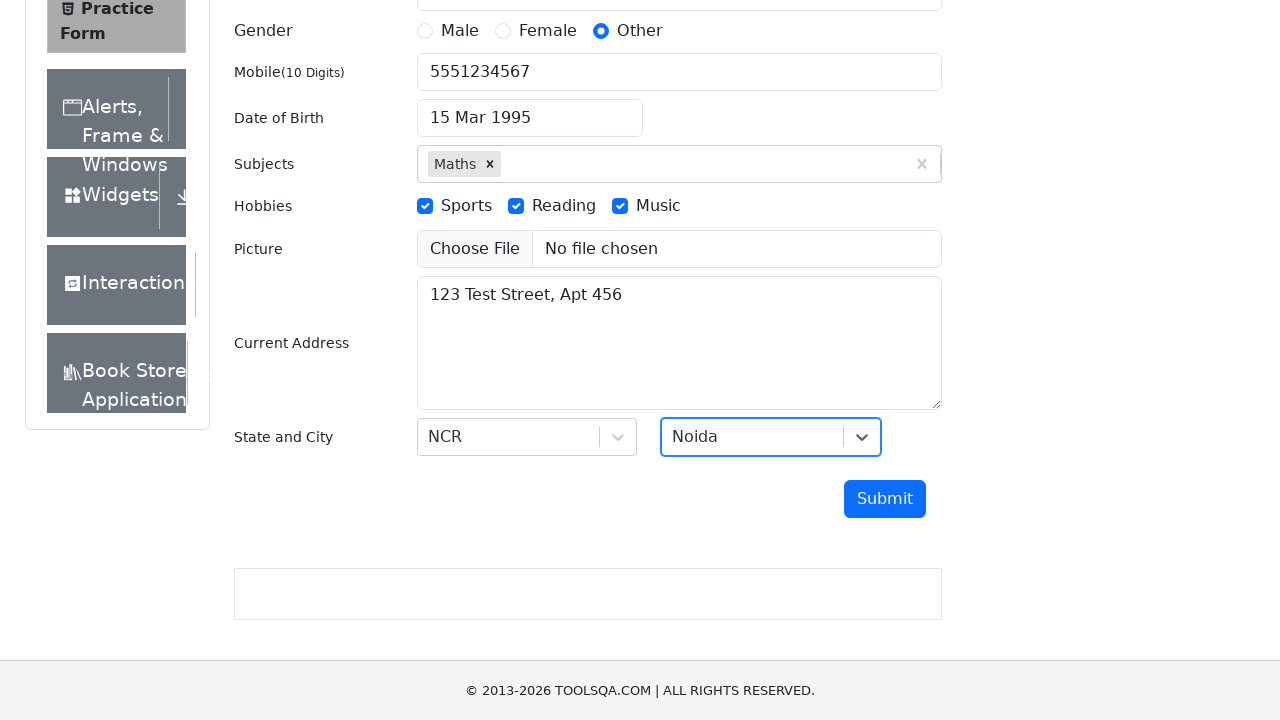

Clicked submit button to complete practice form at (885, 499) on #submit
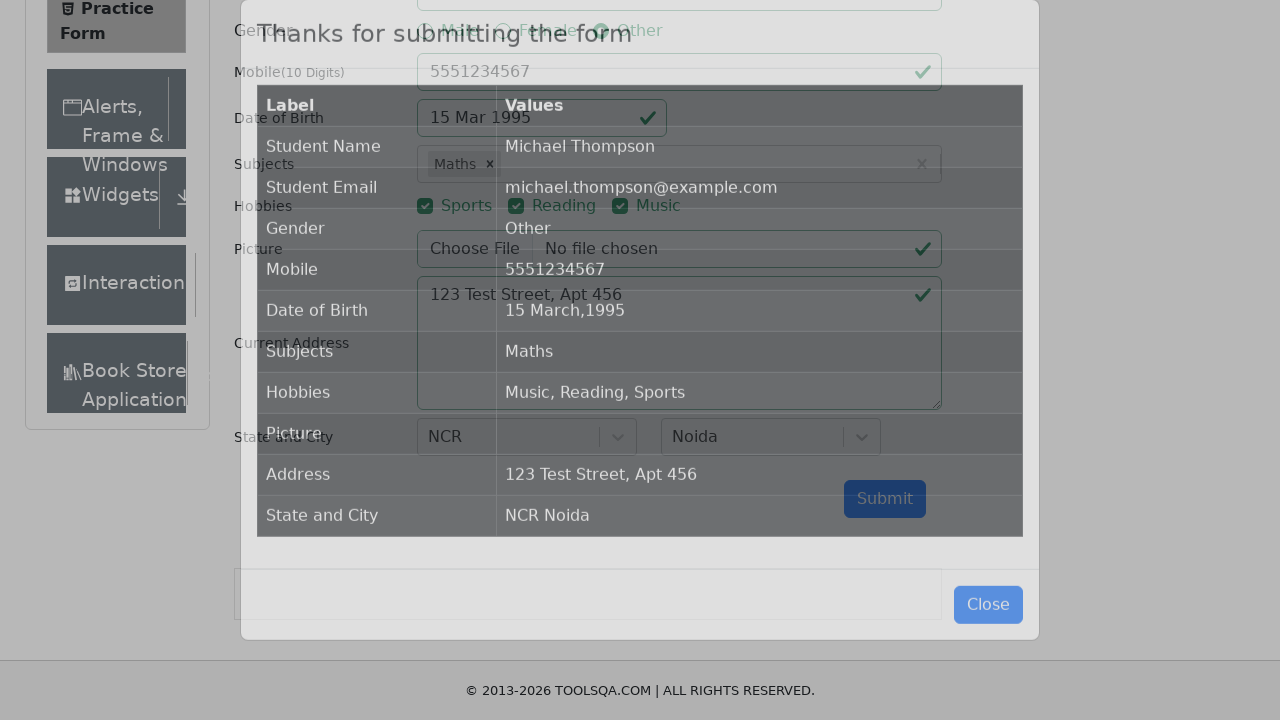

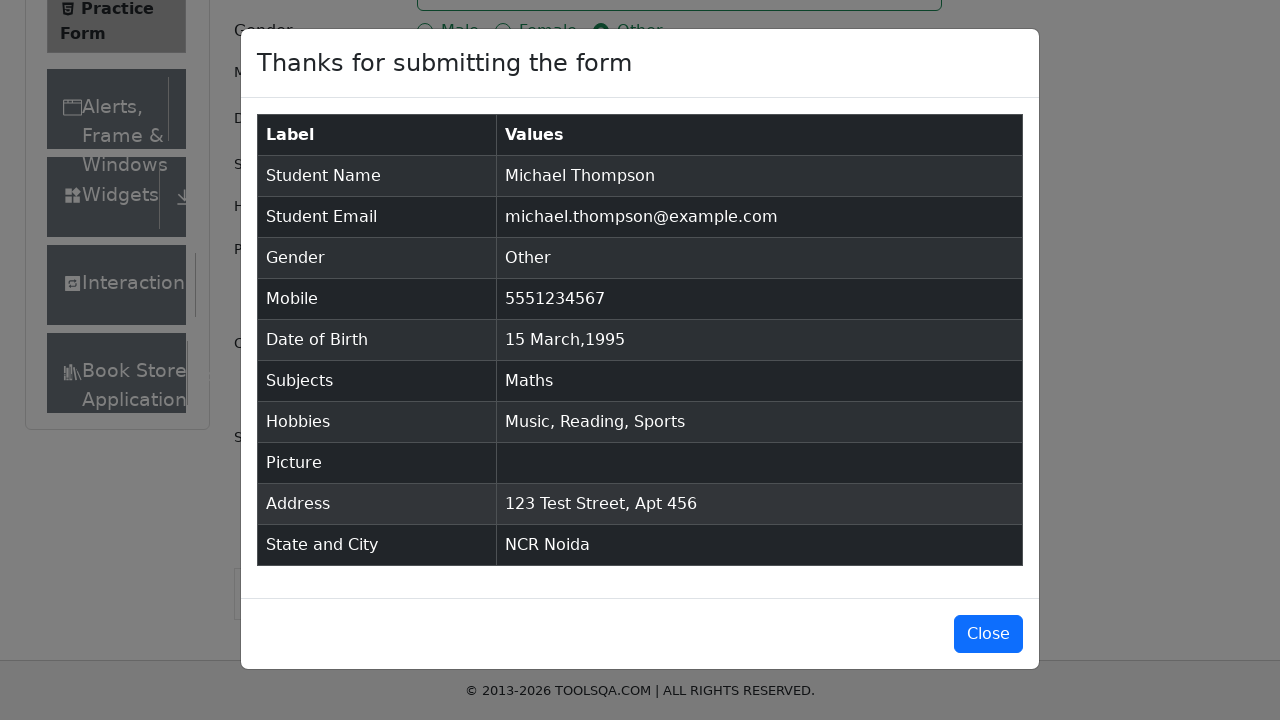